Tests navigation through blog links by clicking each link in the widget list and navigating back

Starting URL: https://omayo.blogspot.com

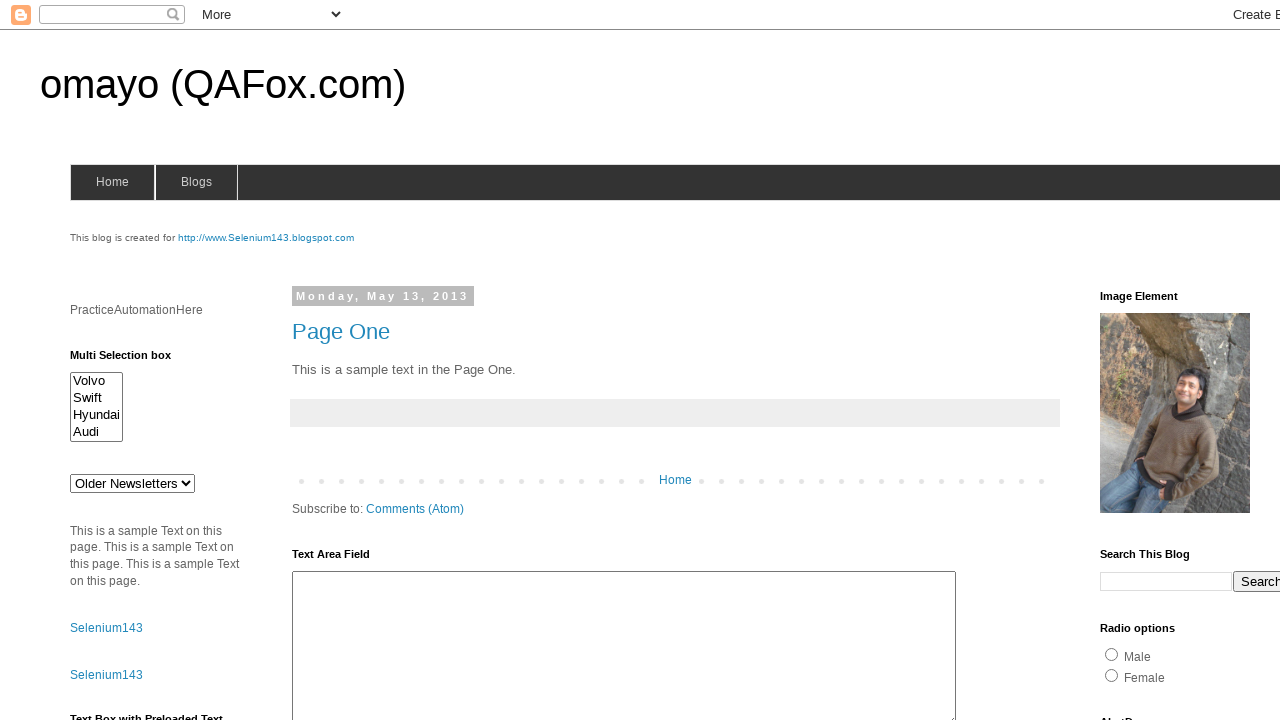

Retrieved all links from the blog widget list
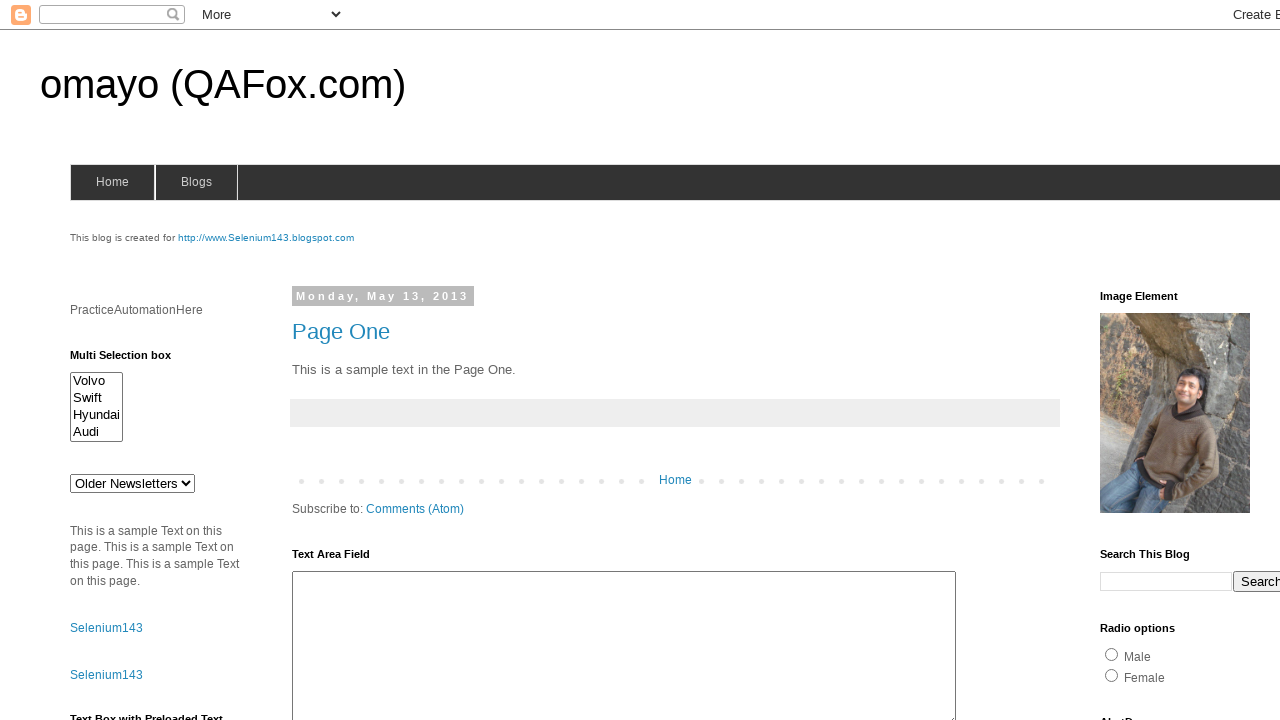

Found 5 links in the widget list
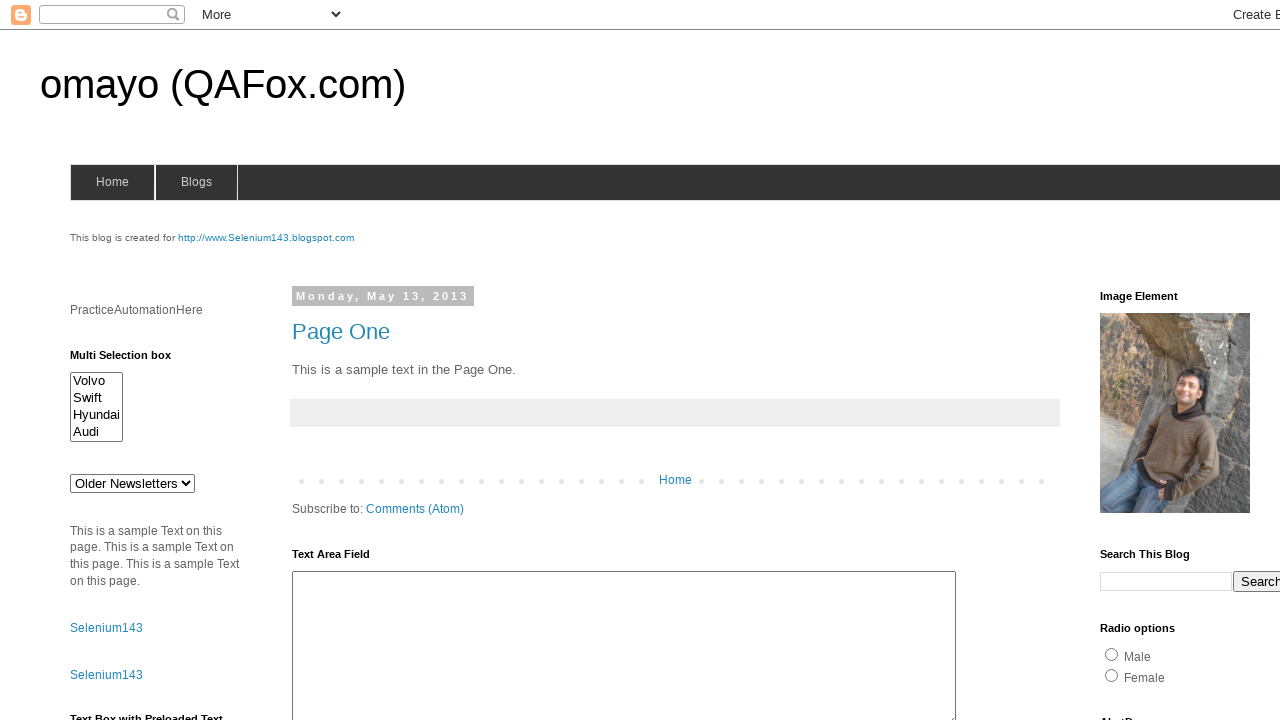

Clicked blog link 1 from the widget list at (1192, 360) on [class='widget LinkList'] li:nth-child(1)
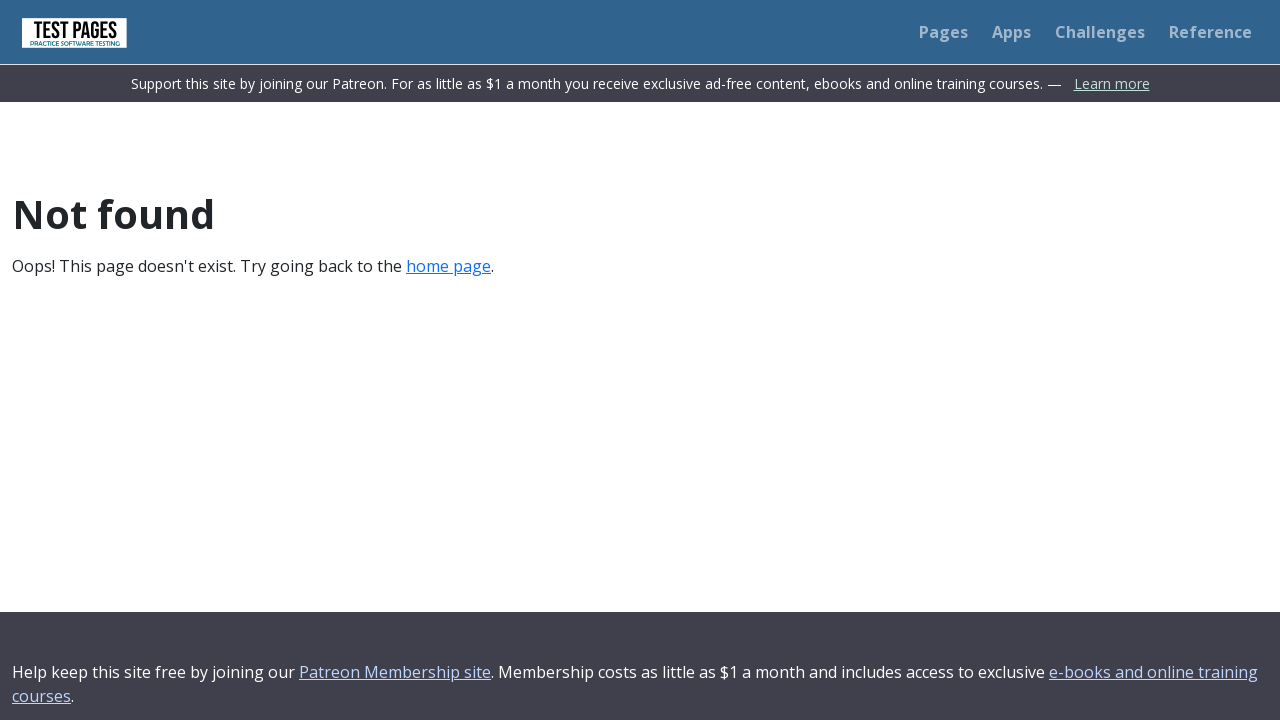

Blog page 1 loaded successfully
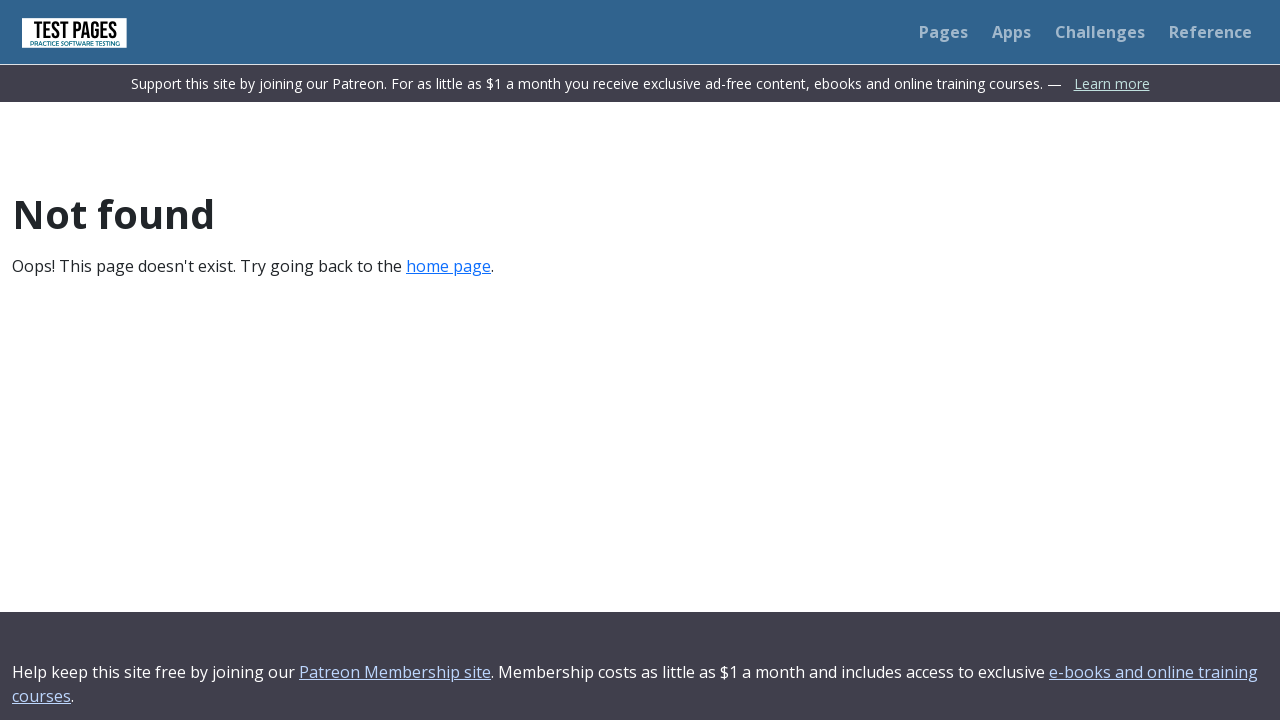

Navigated back to main blog page from link 1
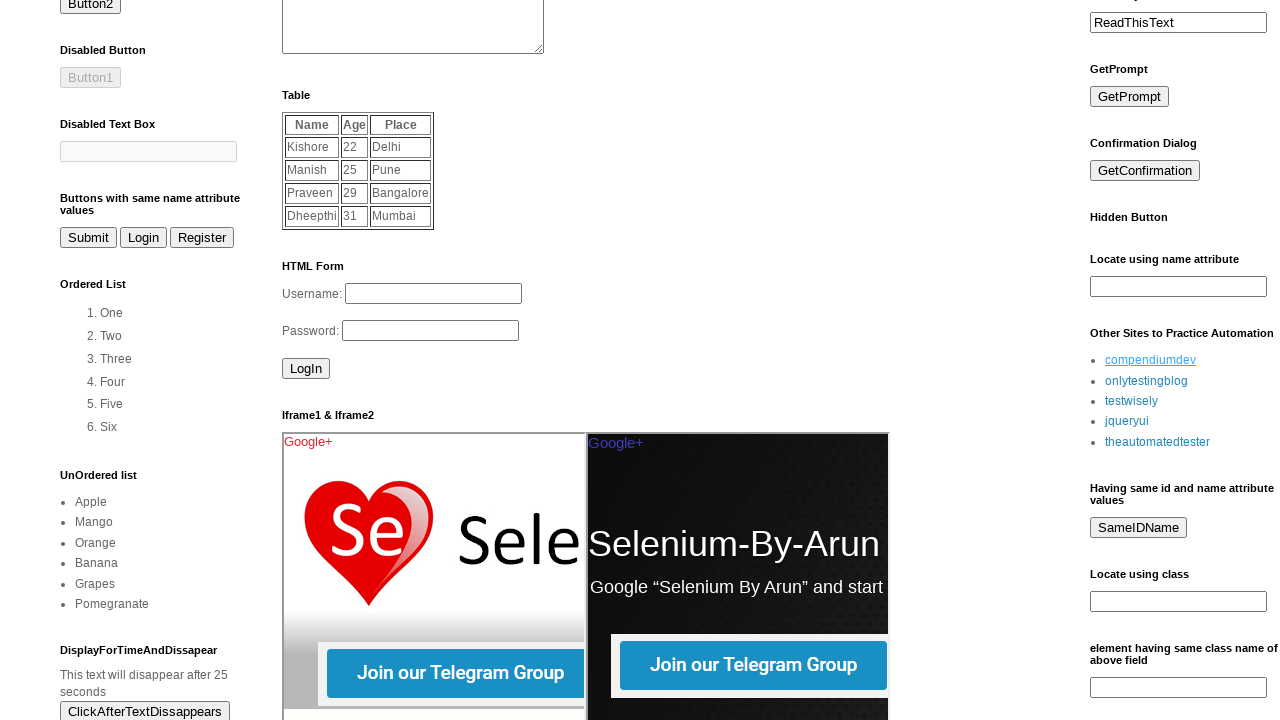

Main blog page reloaded after returning from link 1
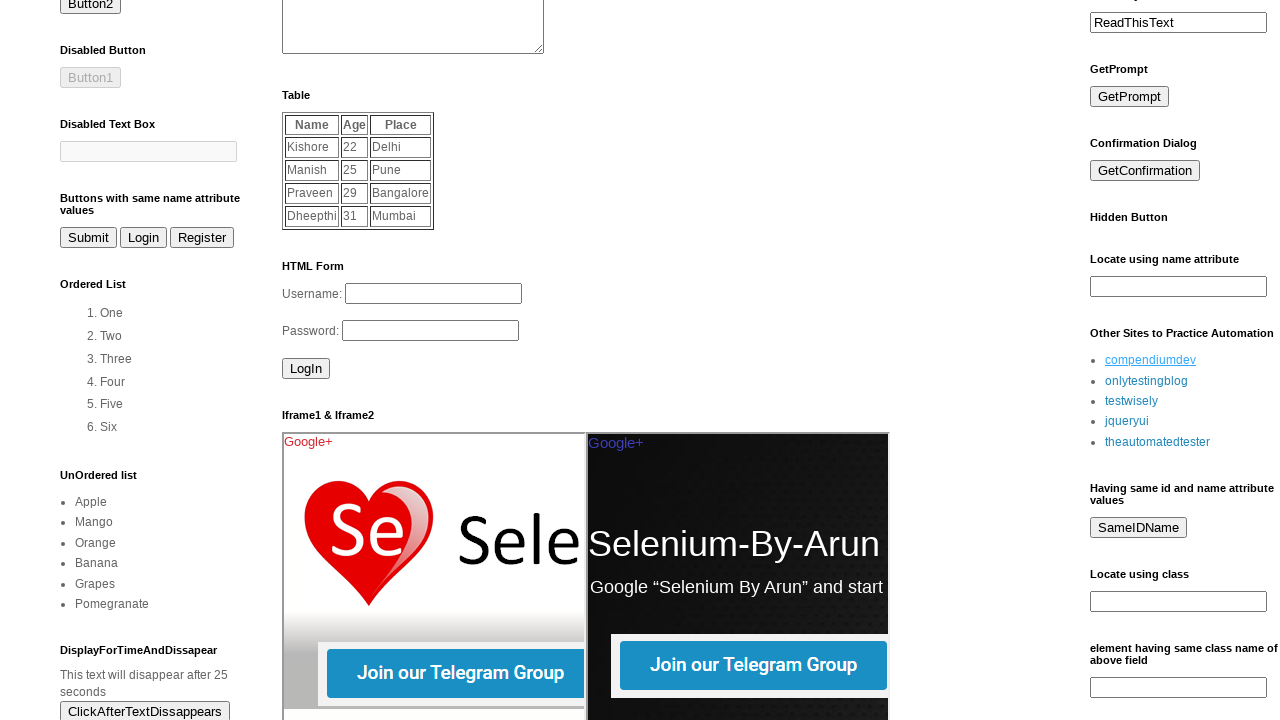

Clicked blog link 2 from the widget list at (1192, 381) on [class='widget LinkList'] li:nth-child(2)
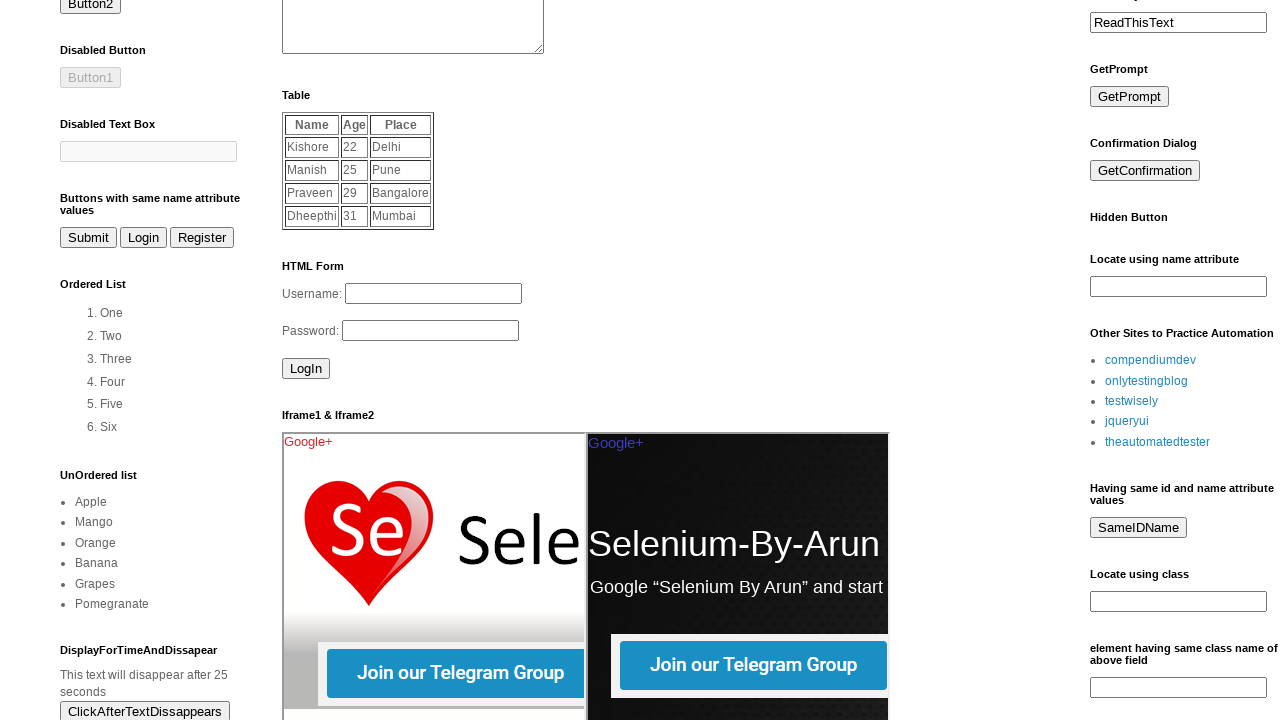

Blog page 2 loaded successfully
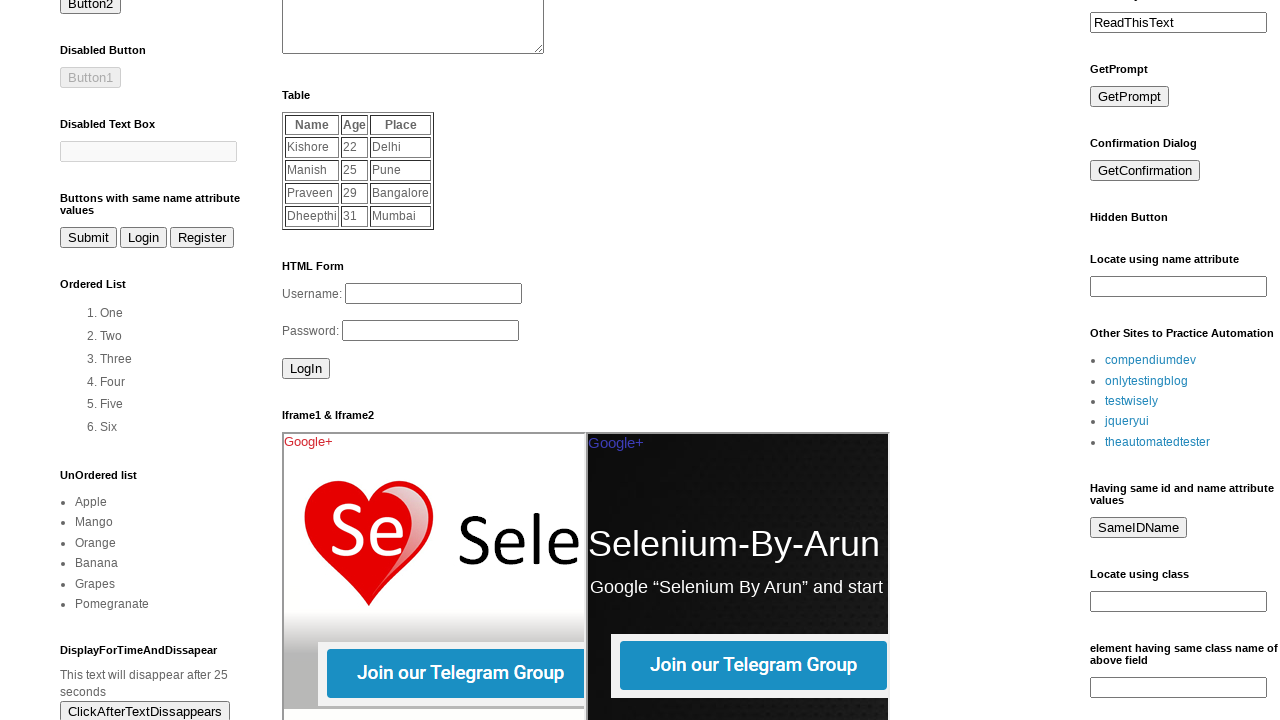

Navigated back to main blog page from link 2
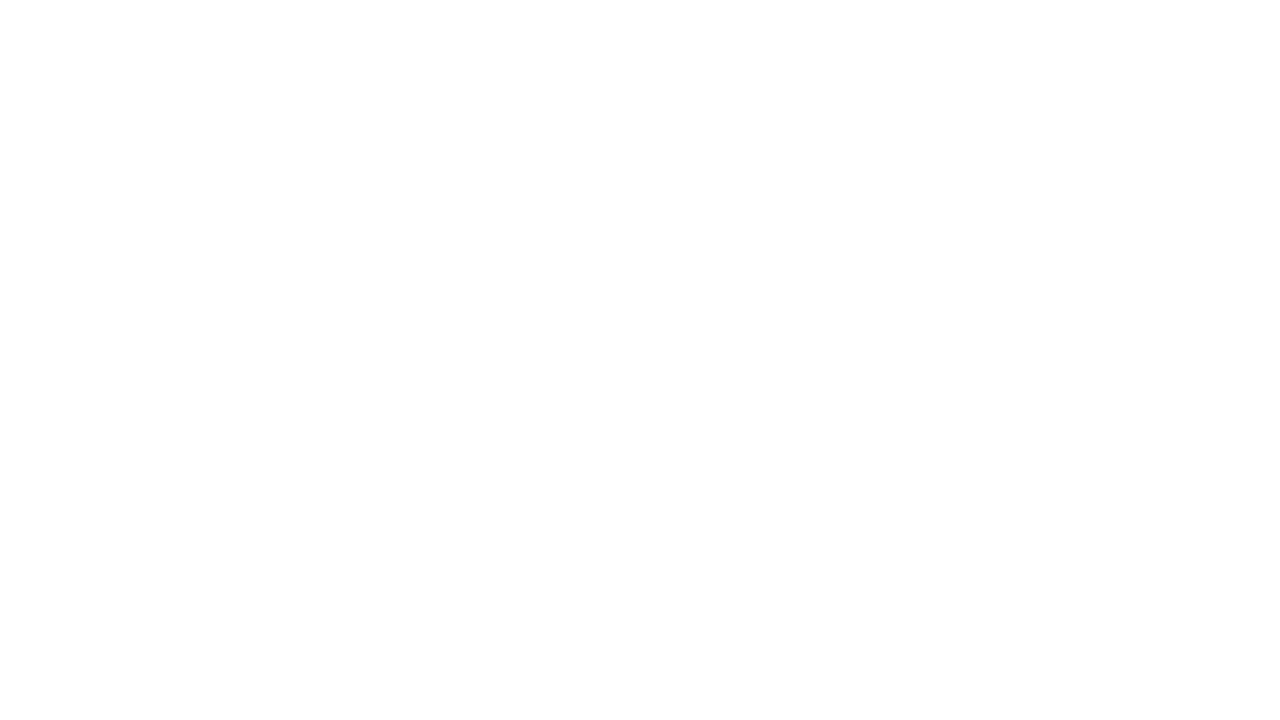

Main blog page reloaded after returning from link 2
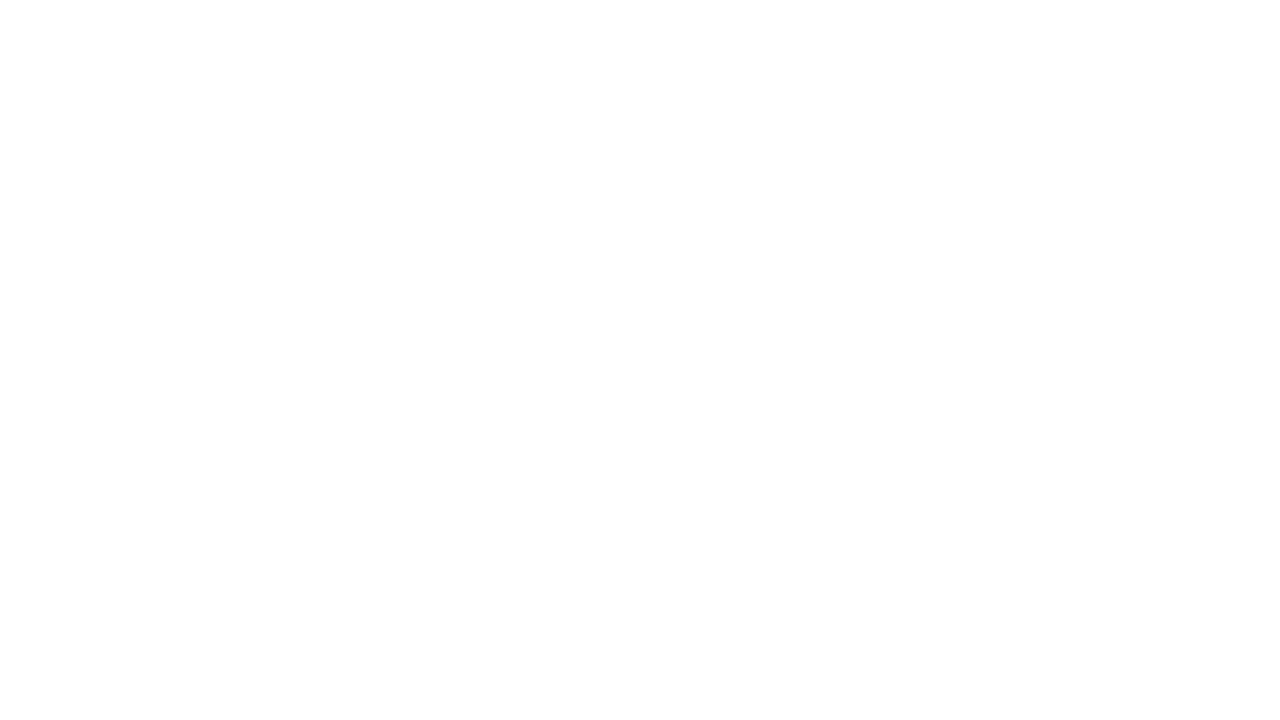

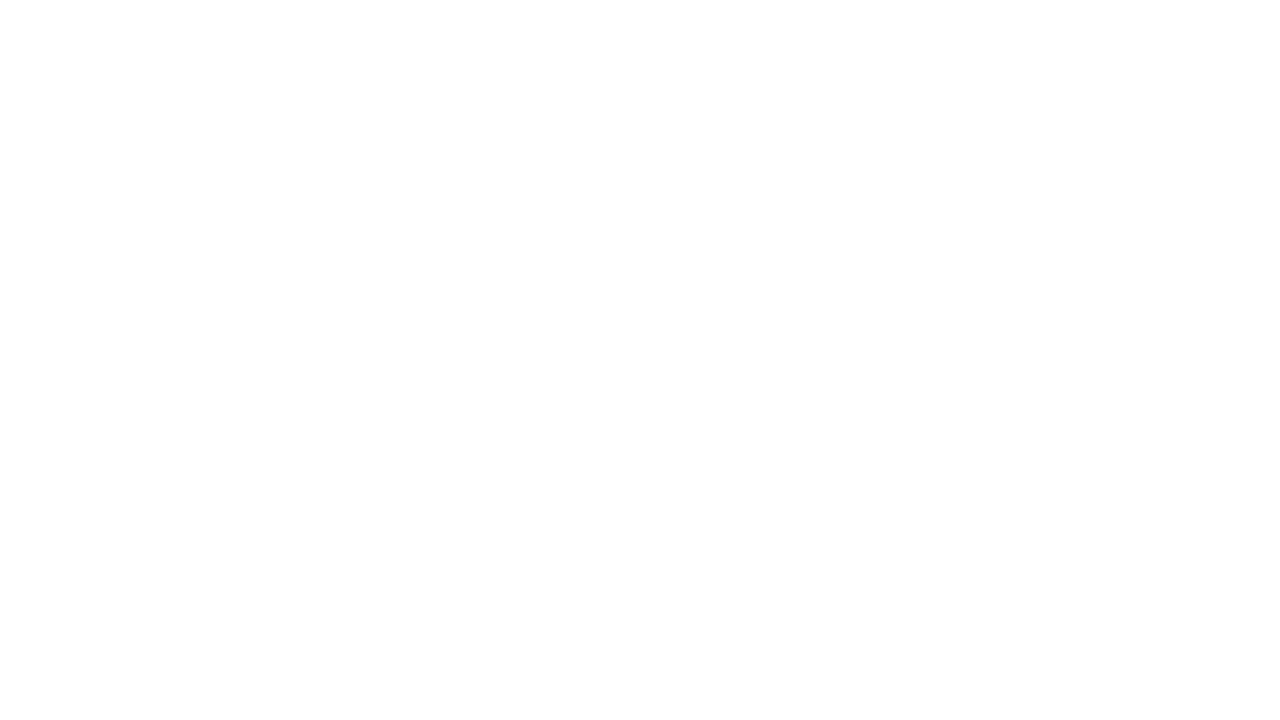